Tests table sorting functionality, verifies sorted order, finds specific item prices, and navigates through pagination to locate items

Starting URL: https://rahulshettyacademy.com/seleniumPractise/#/offers

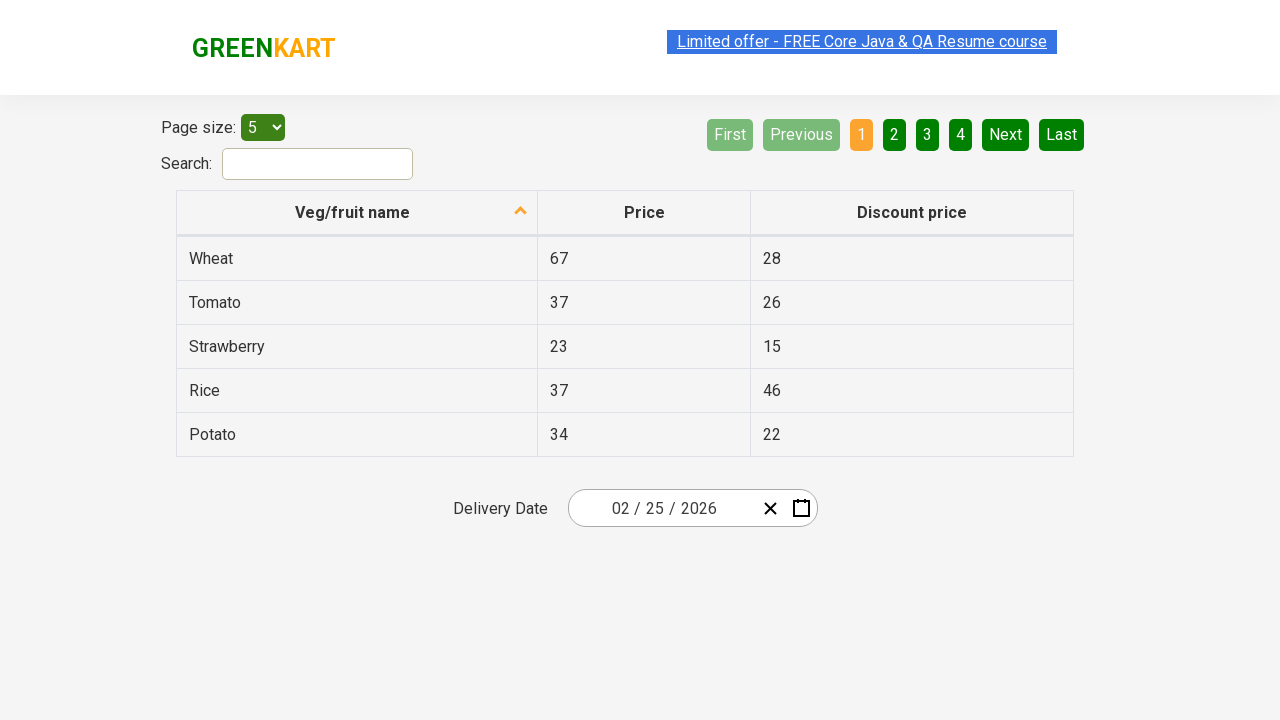

Clicked on Veg/fruit name column header to sort table at (357, 213) on th[aria-label*='Veg/fruit name']
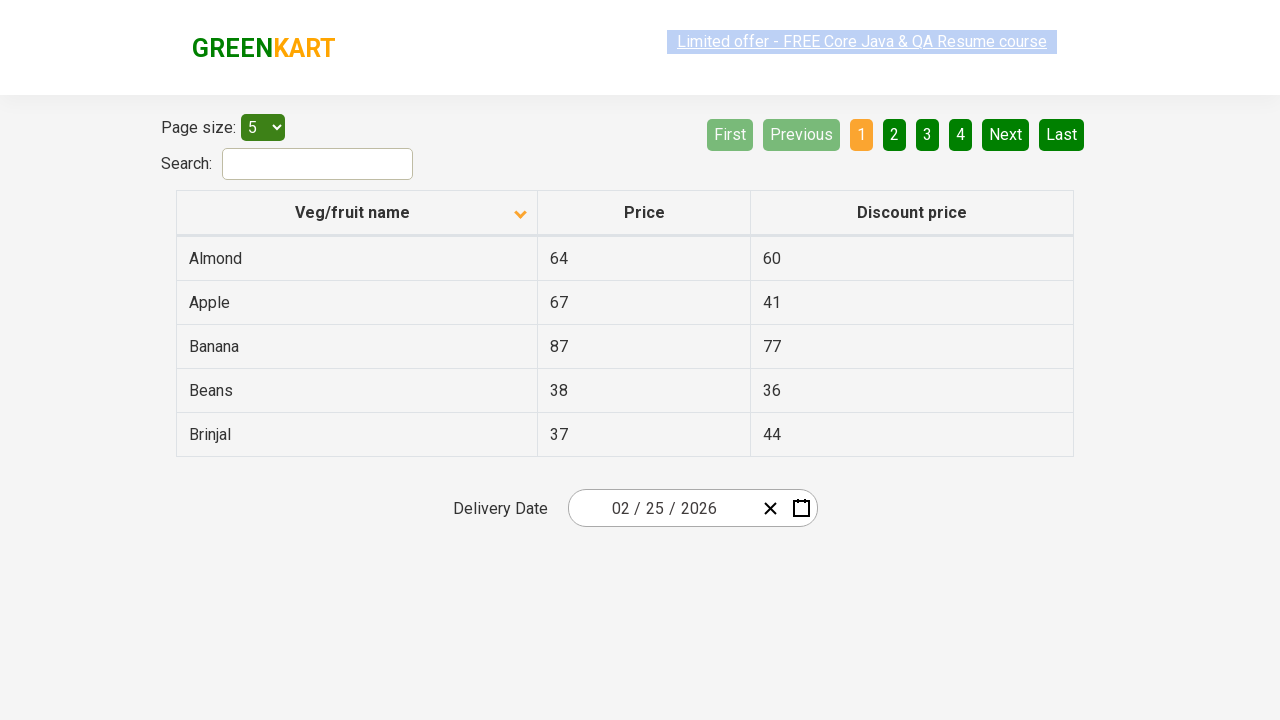

Table data loaded and ready
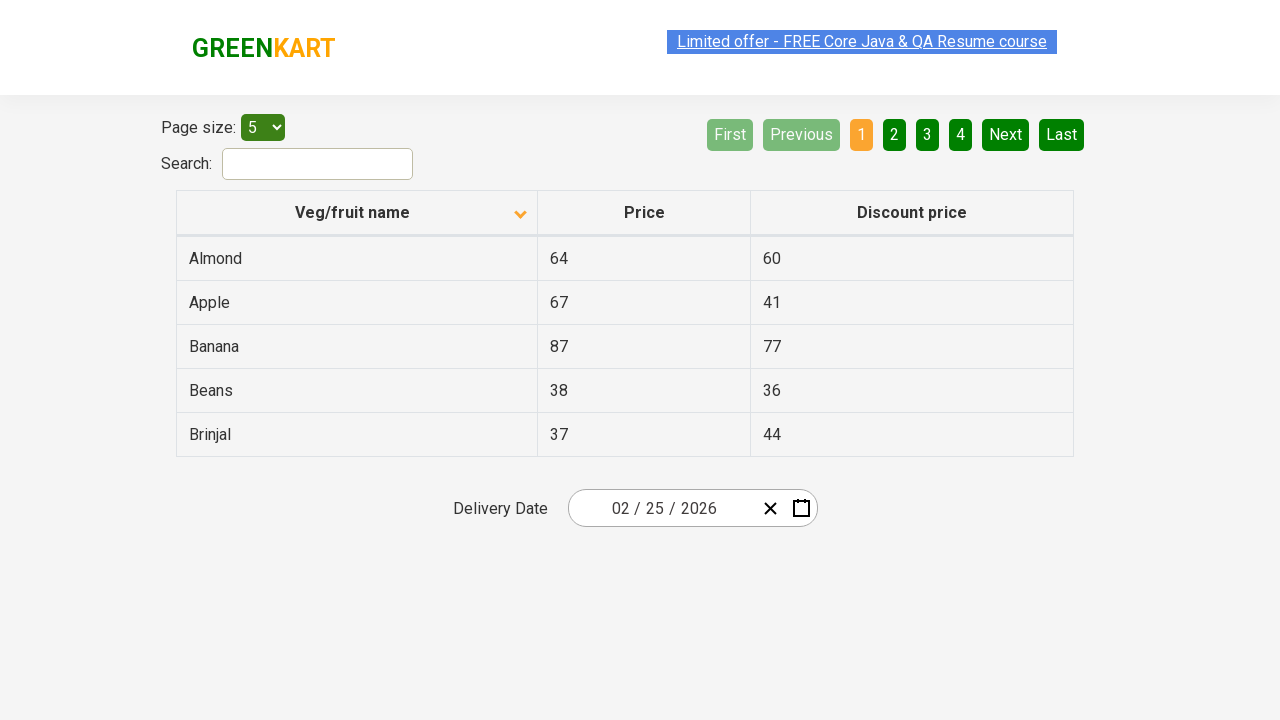

Retrieved all vegetable names from table
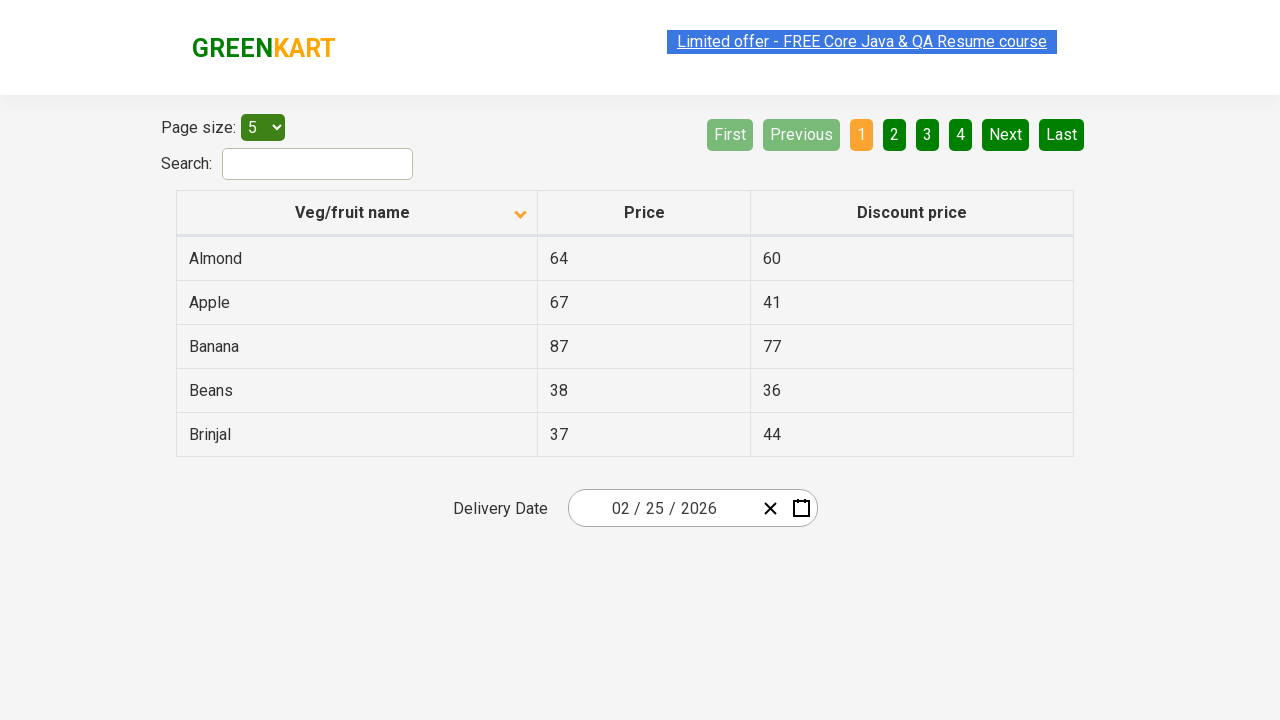

Verified table is sorted in alphabetical order
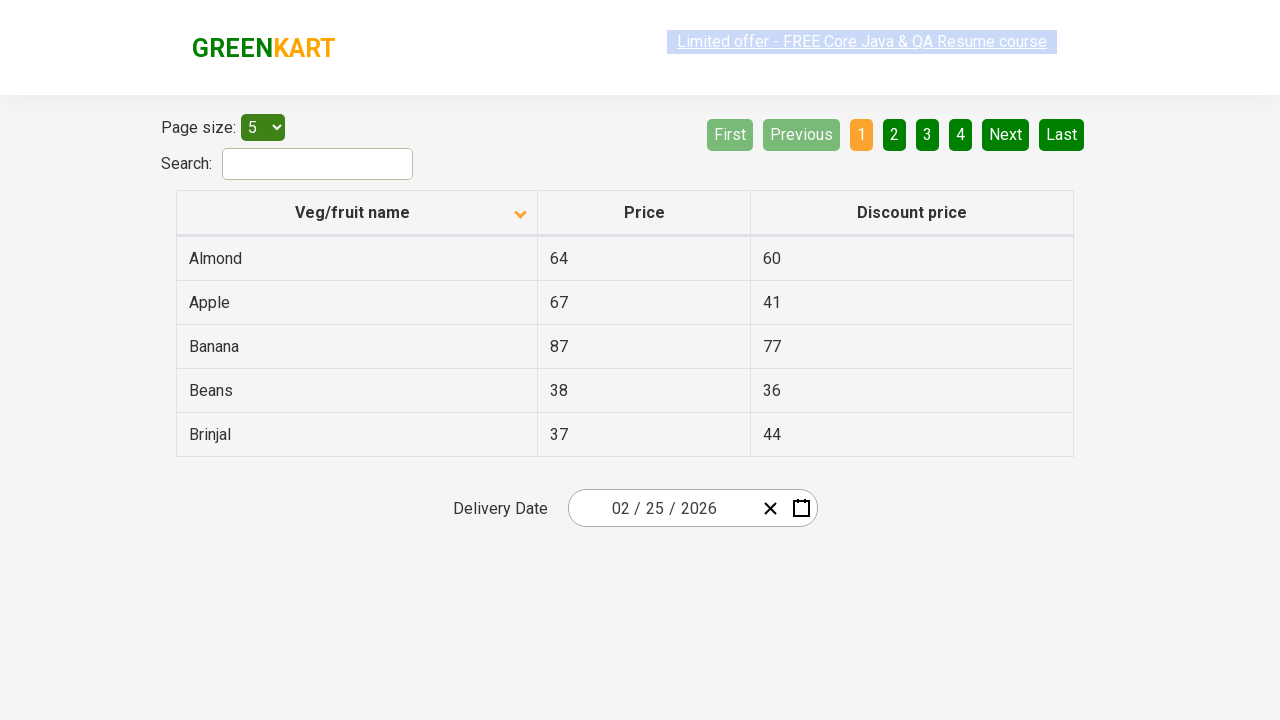

Located Beans entries in the table
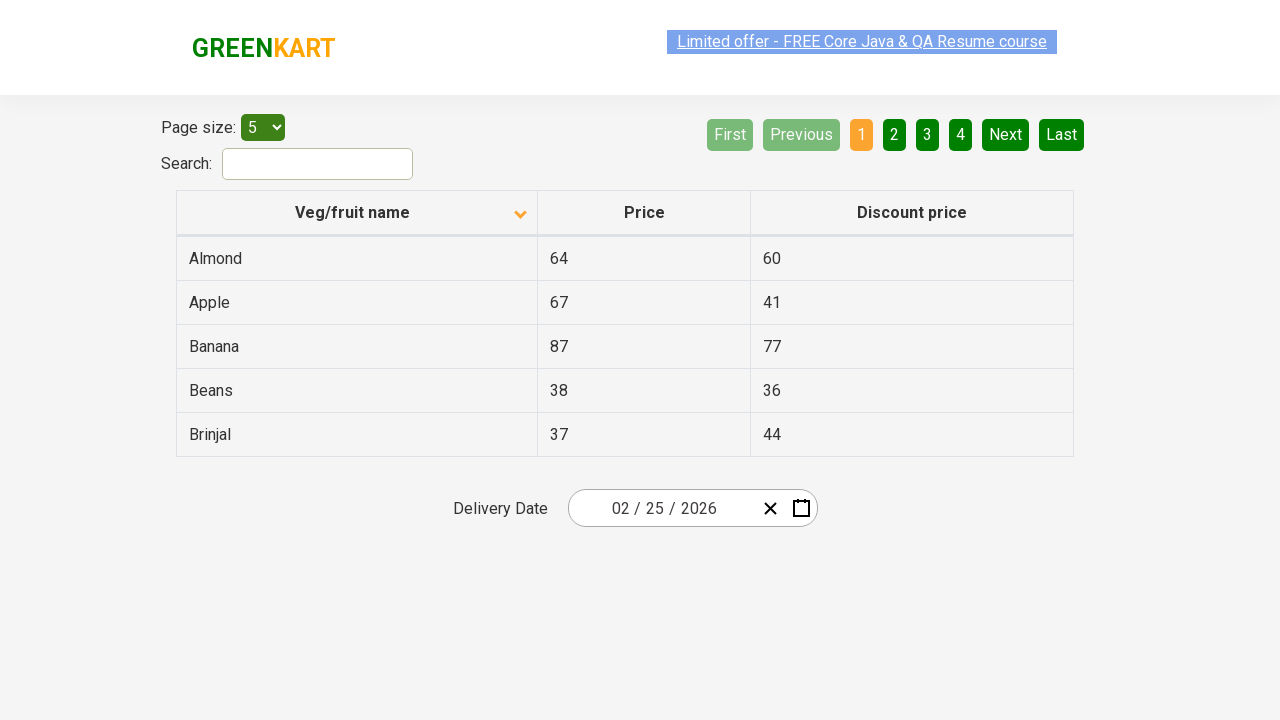

Found Beans price: 38
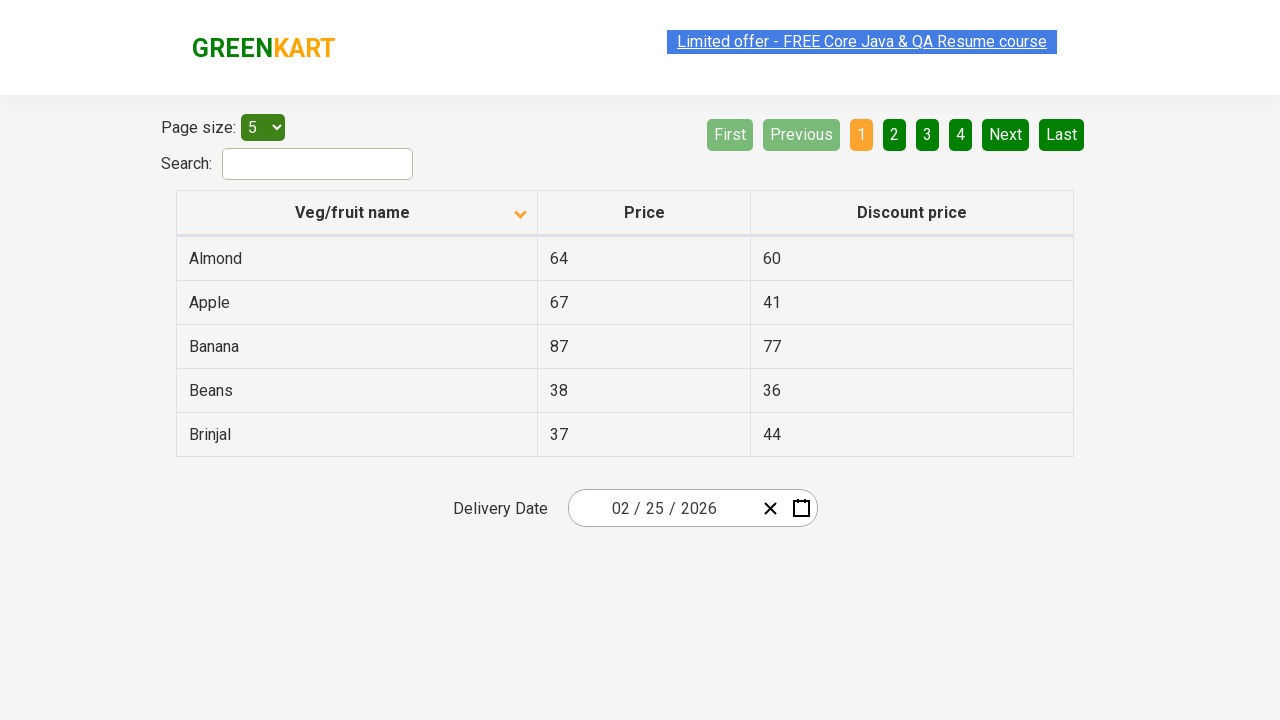

Searched for Rice in current page
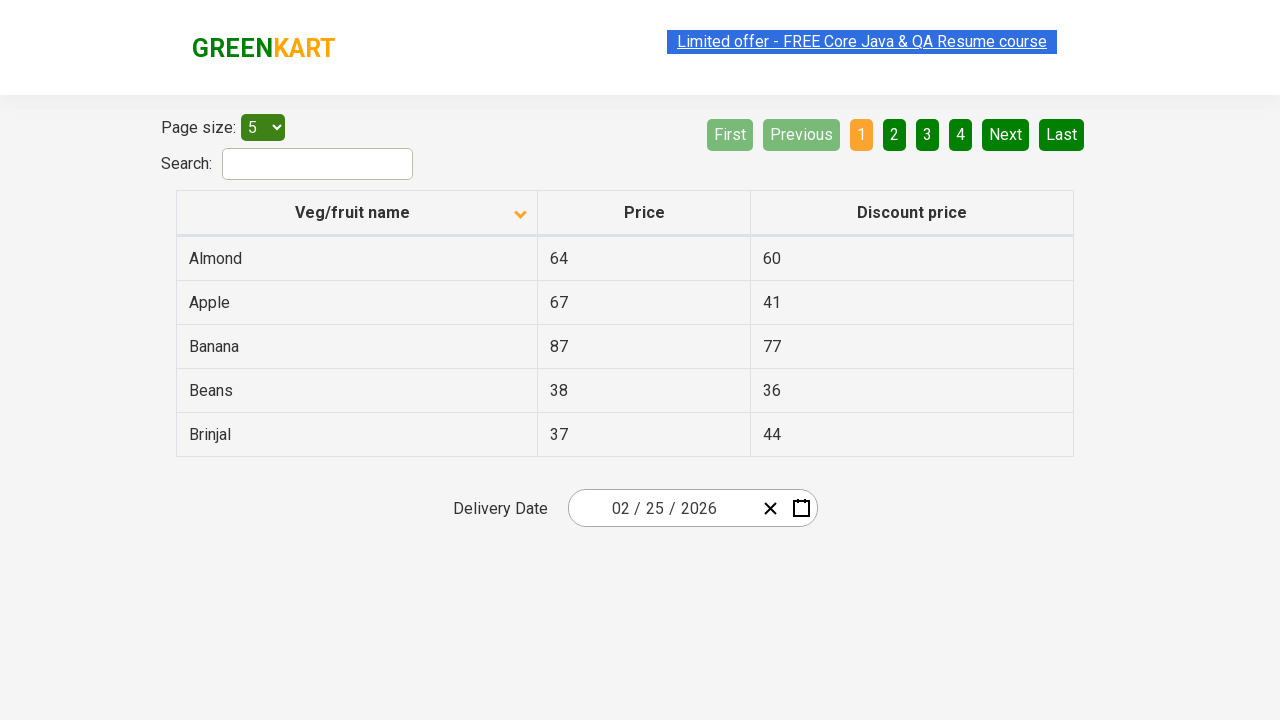

Navigated to next page to find Rice at (1006, 134) on li a[aria-label='Next']
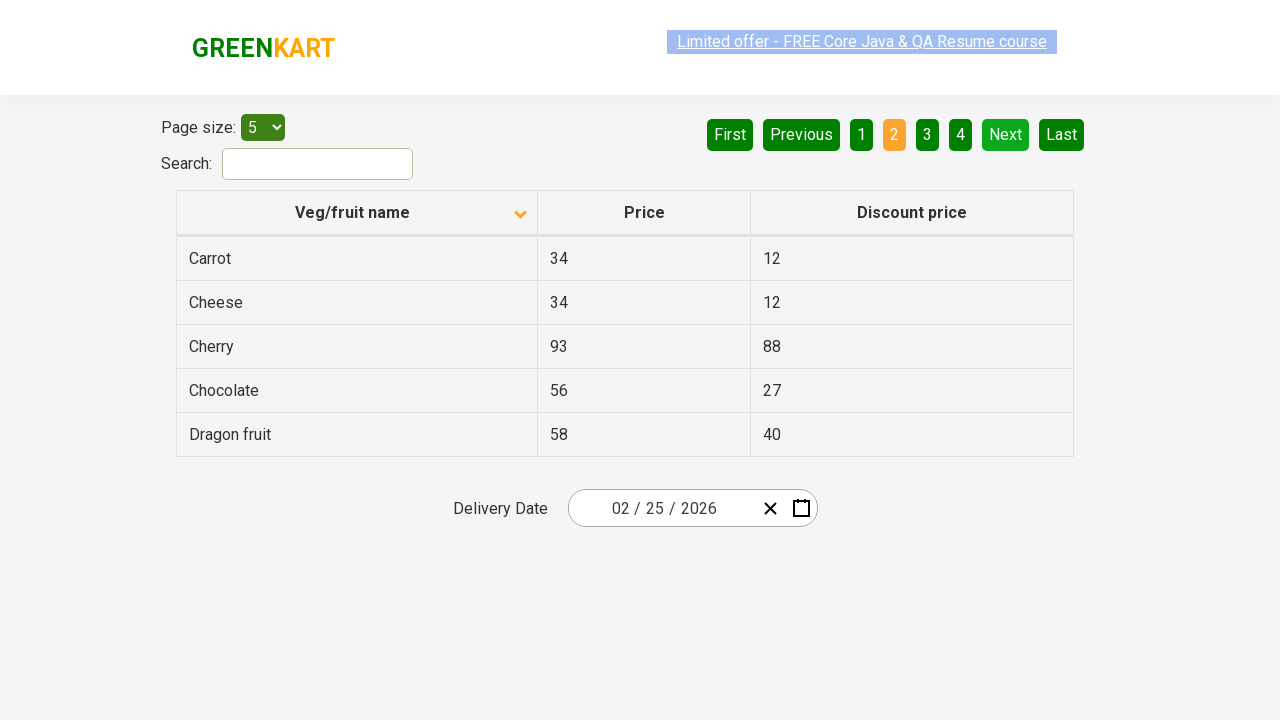

Next page table data loaded
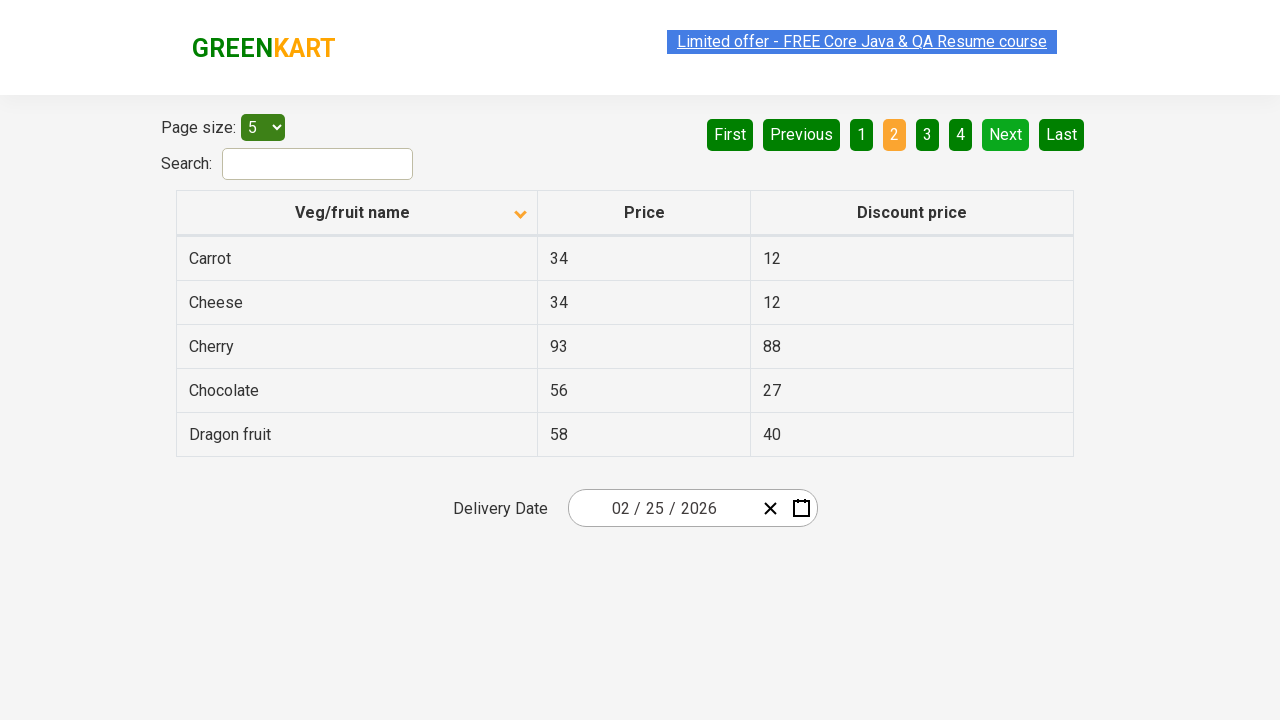

Searched for Rice in current page
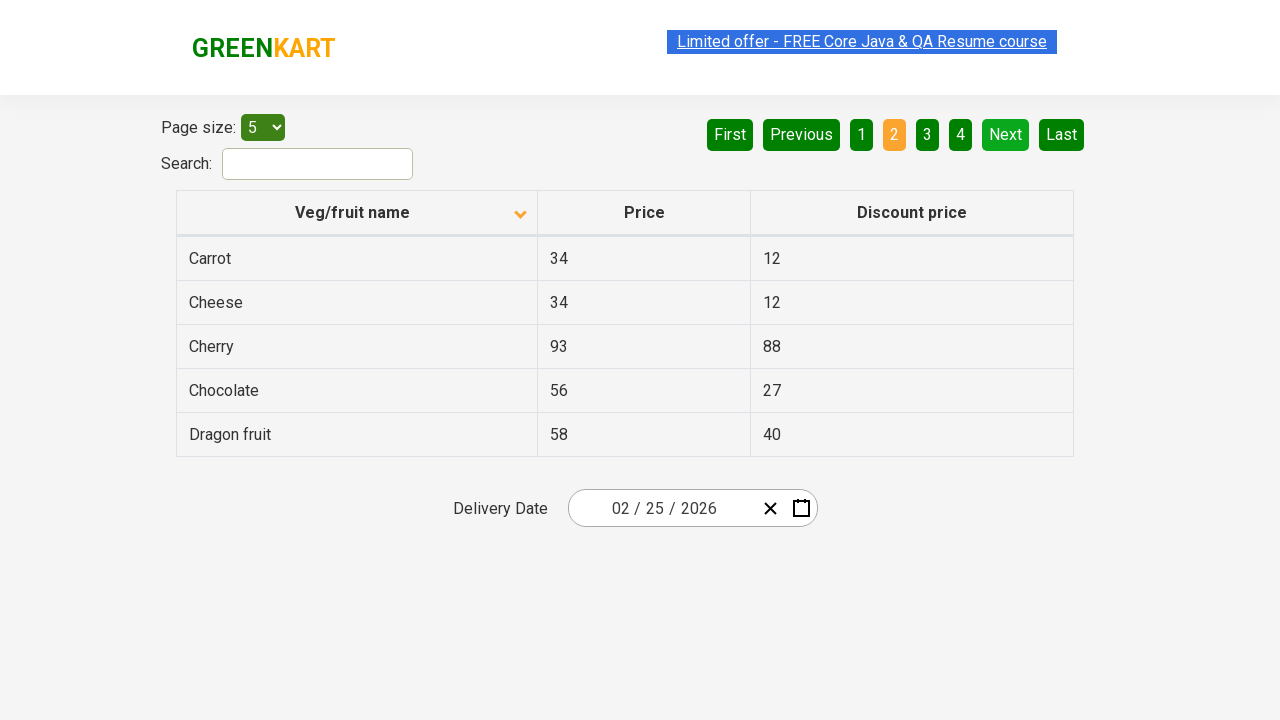

Navigated to next page to find Rice at (1006, 134) on li a[aria-label='Next']
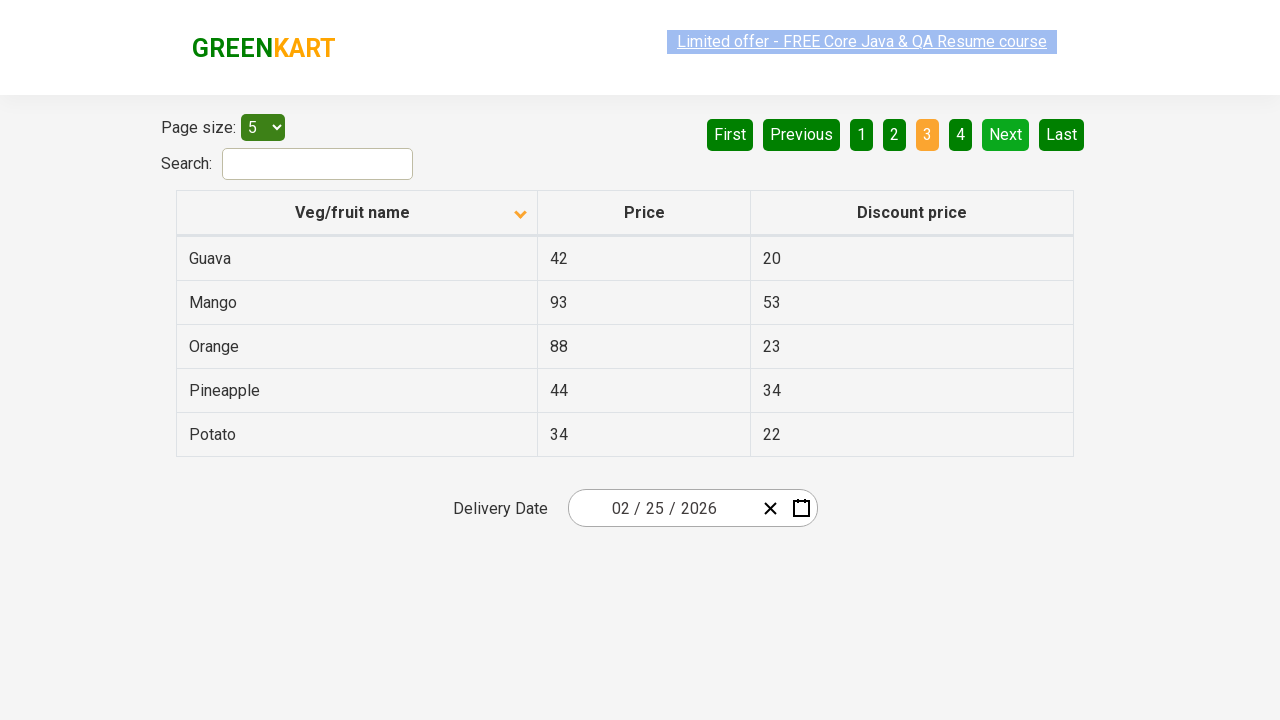

Next page table data loaded
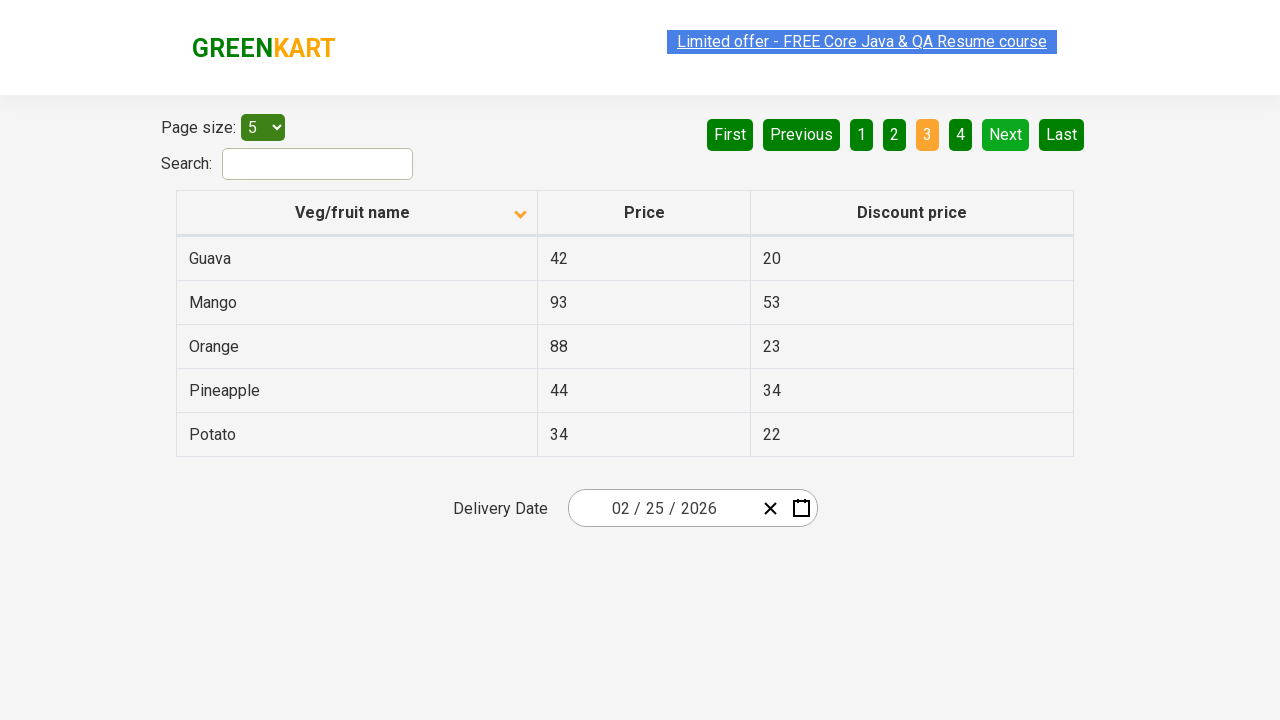

Searched for Rice in current page
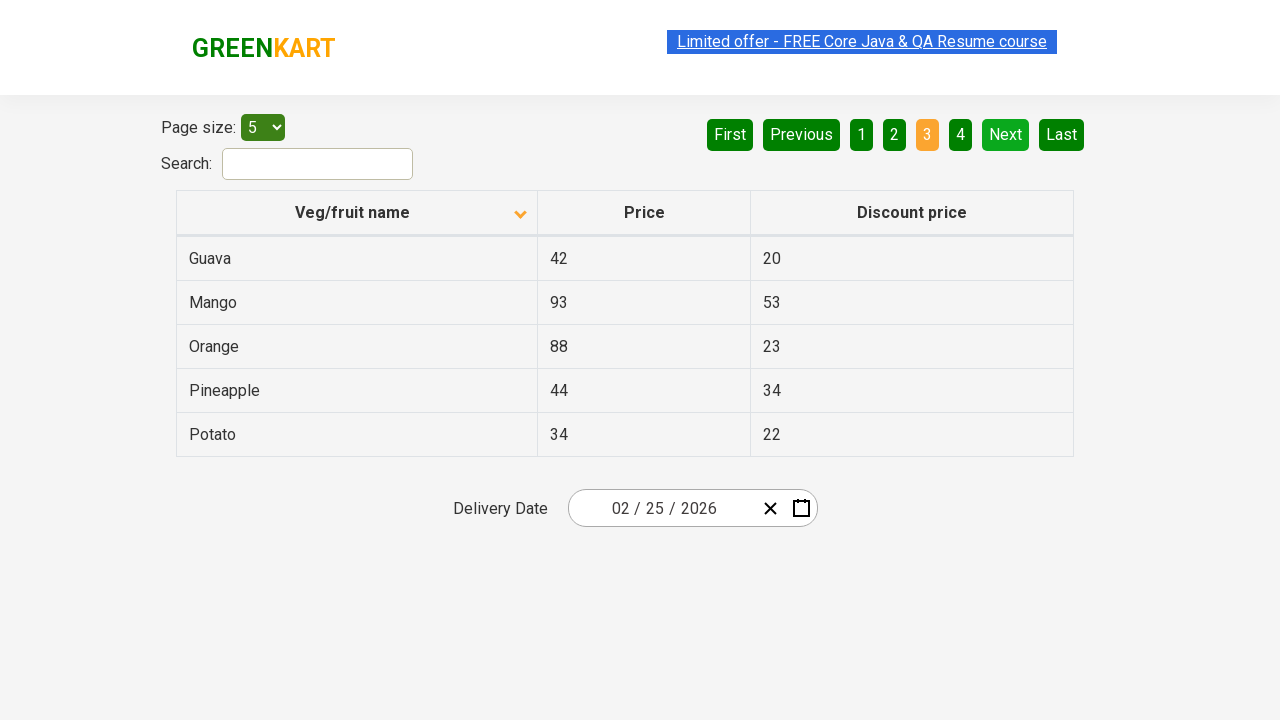

Navigated to next page to find Rice at (1006, 134) on li a[aria-label='Next']
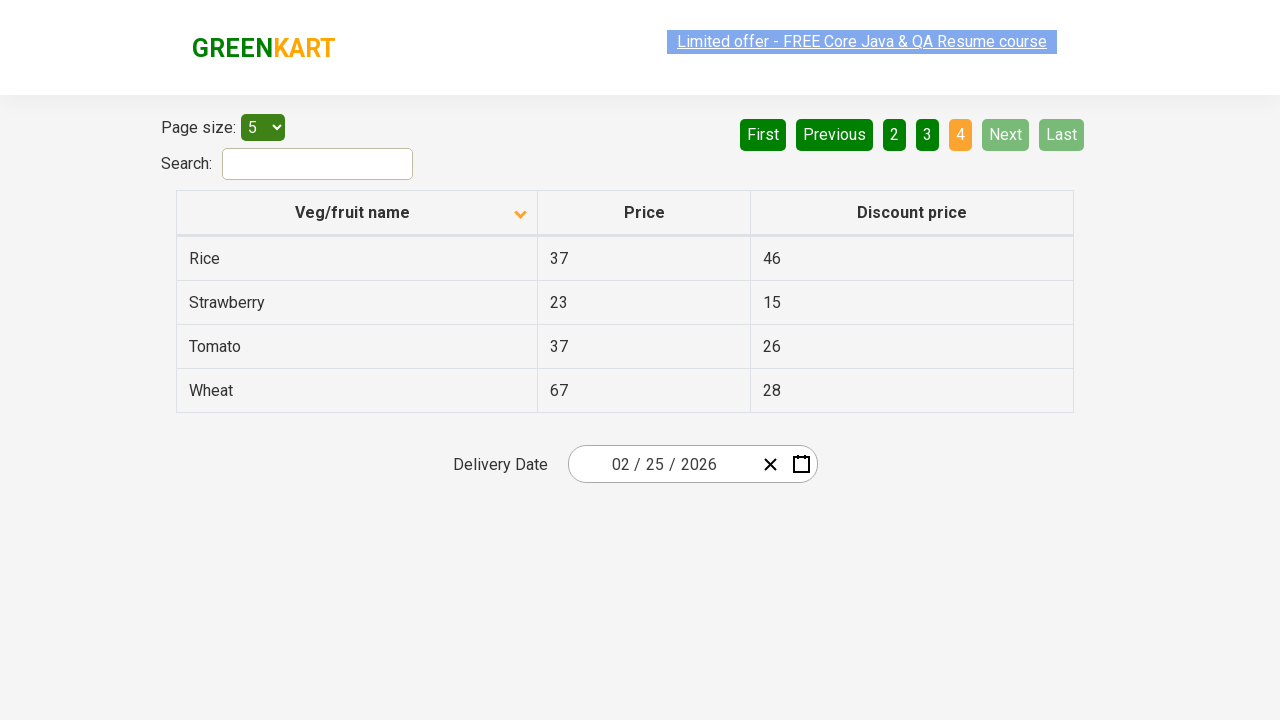

Next page table data loaded
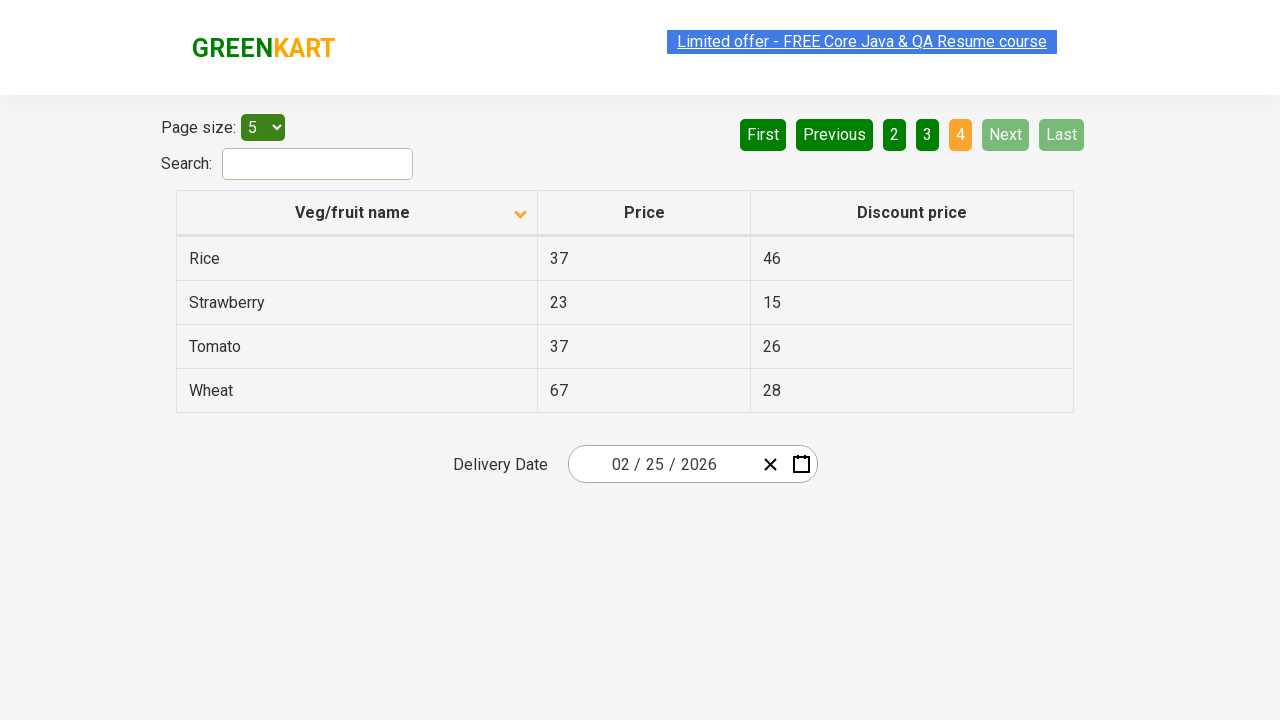

Searched for Rice in current page
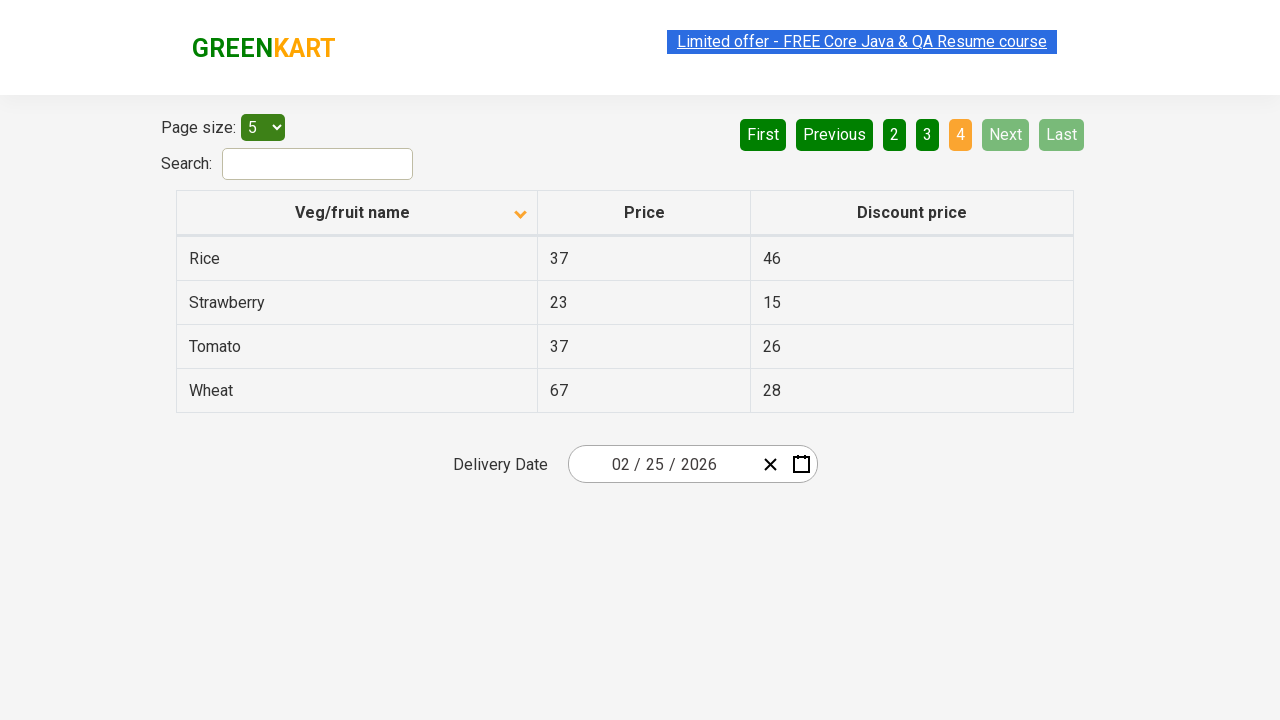

Found Rice price: 37
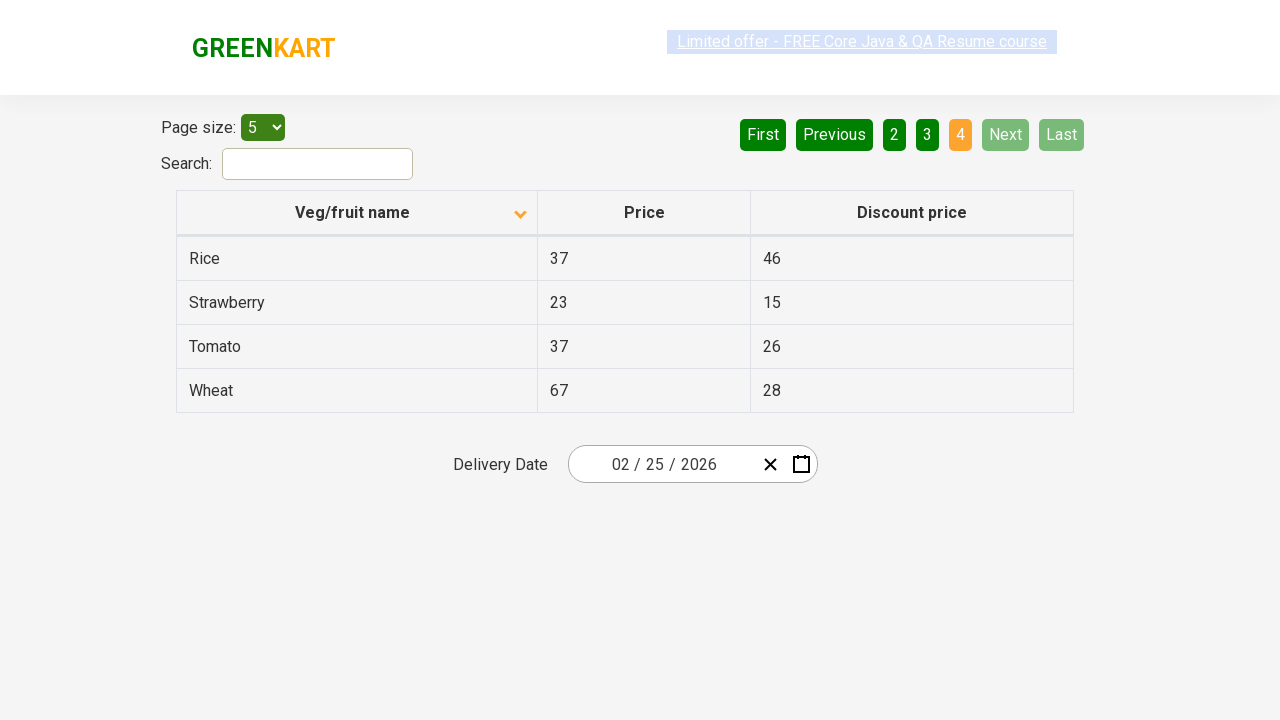

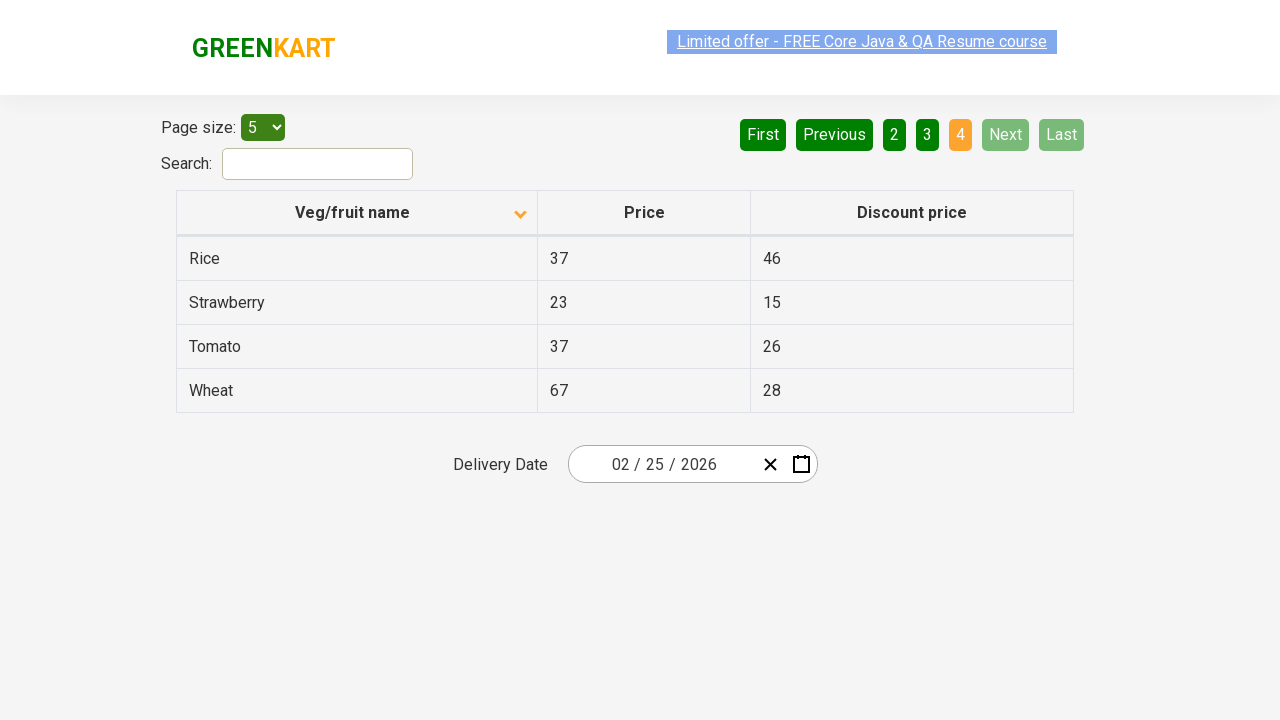